Tests drag and drop functionality on jQuery UI demo page by dragging an element and dropping it onto a target area

Starting URL: https://jqueryui.com/droppable/

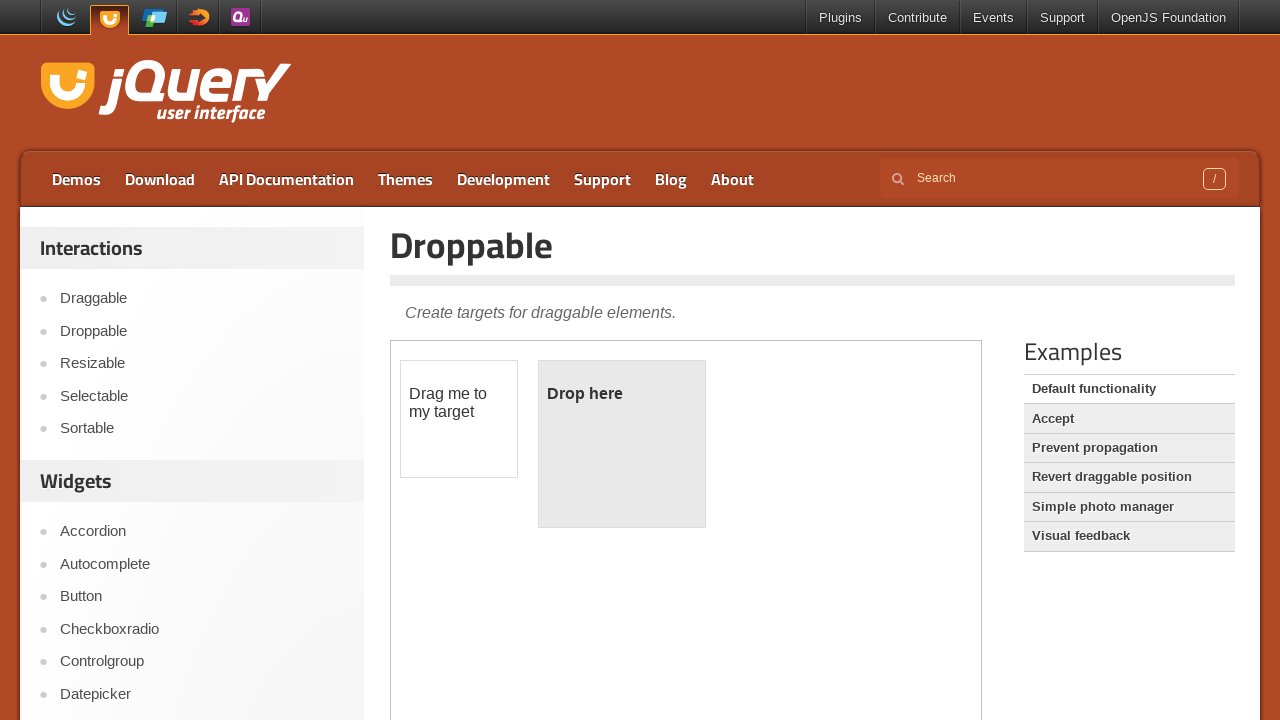

Waited for demo iframe to load
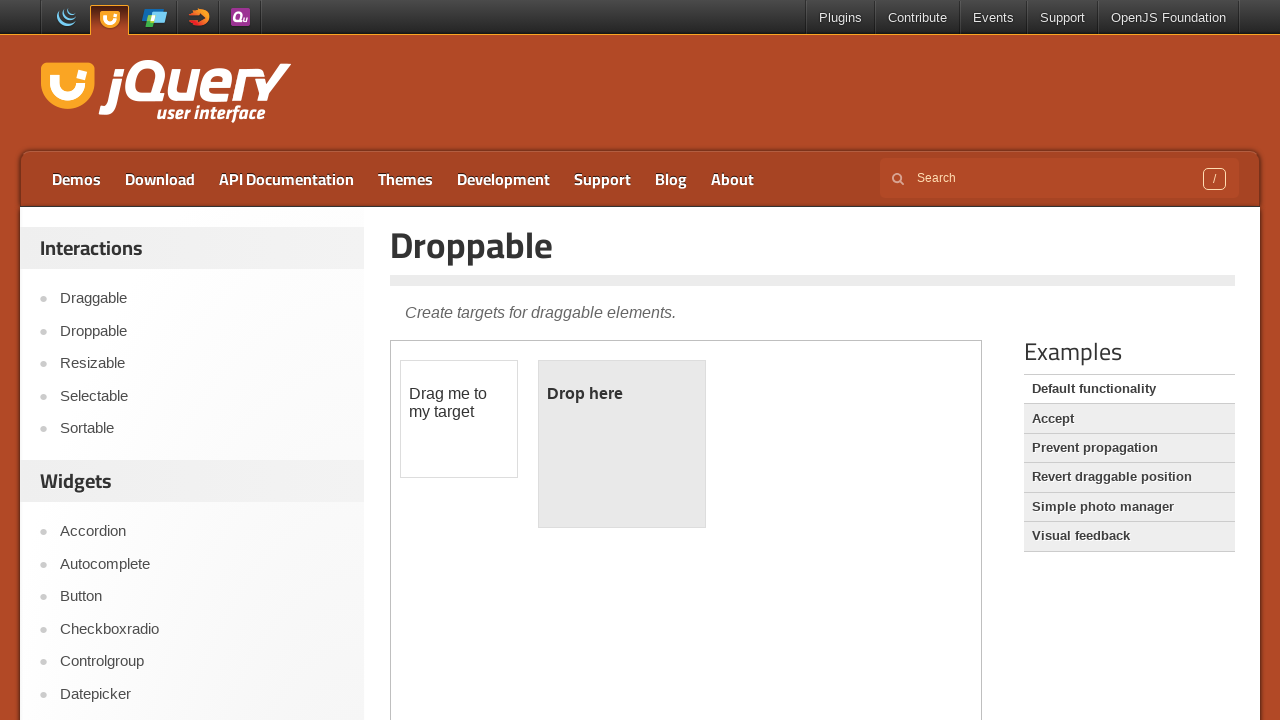

Located the demo iframe
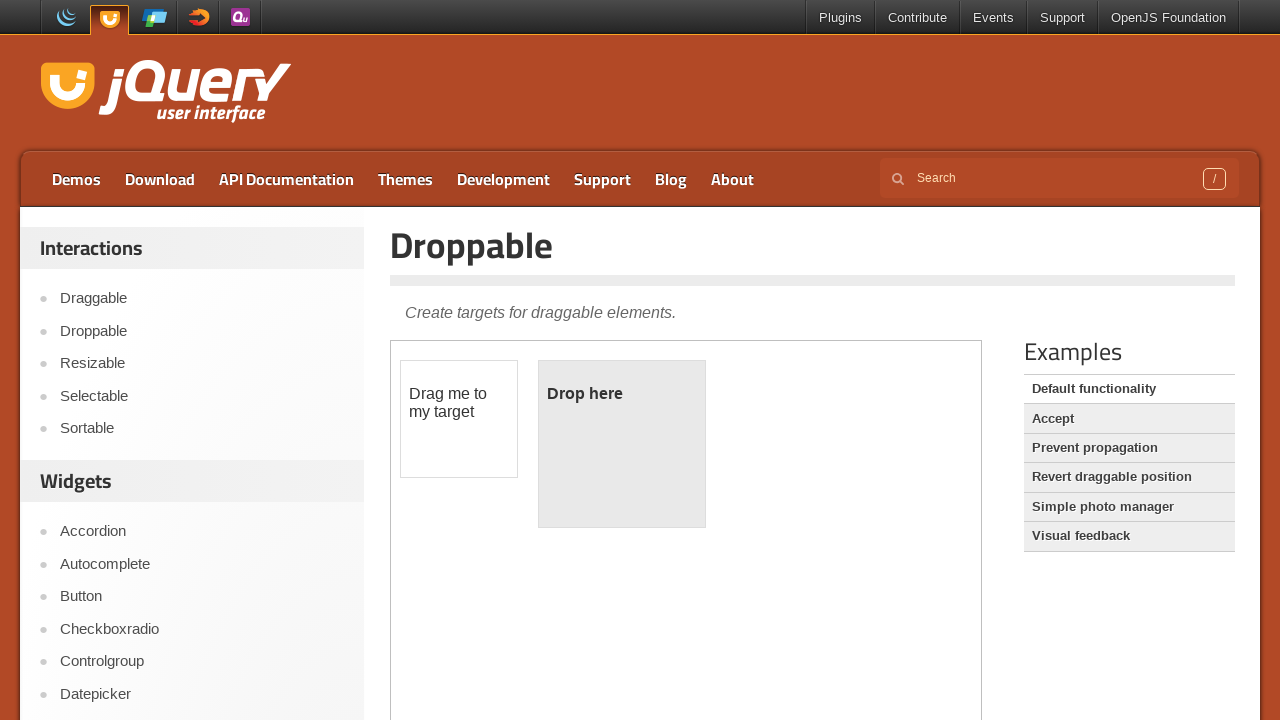

Located the draggable element
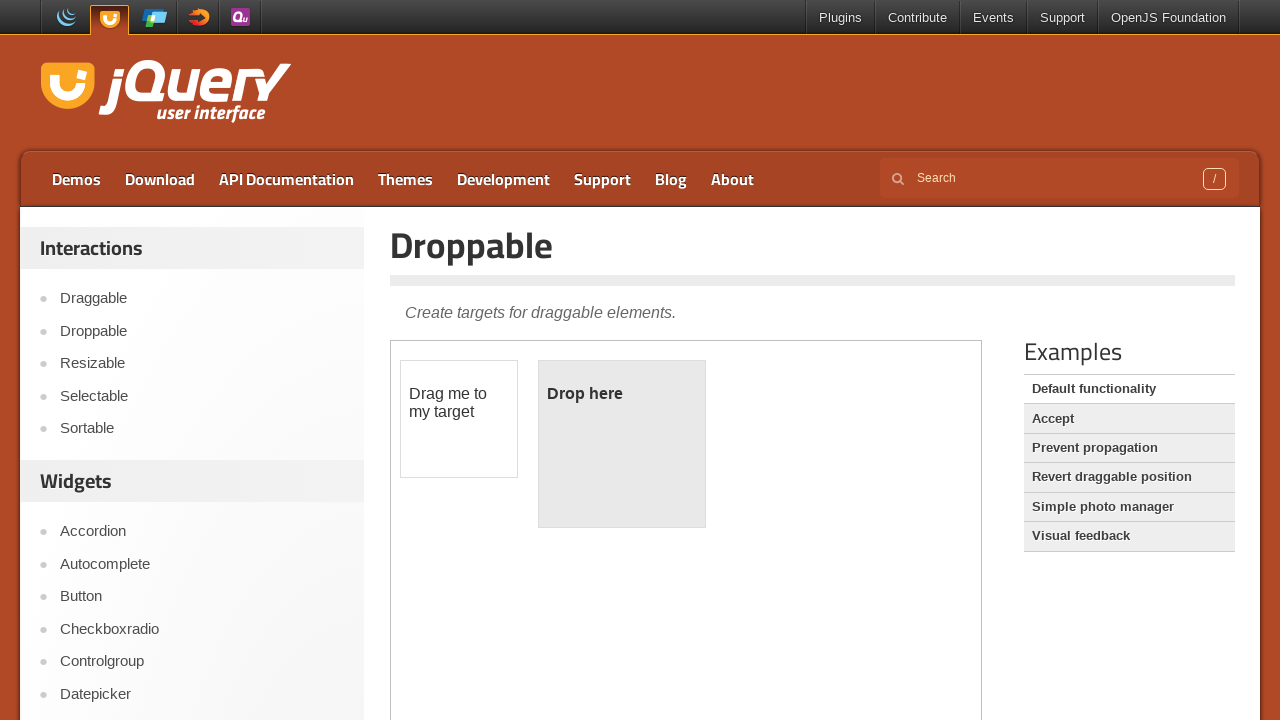

Located the droppable target element
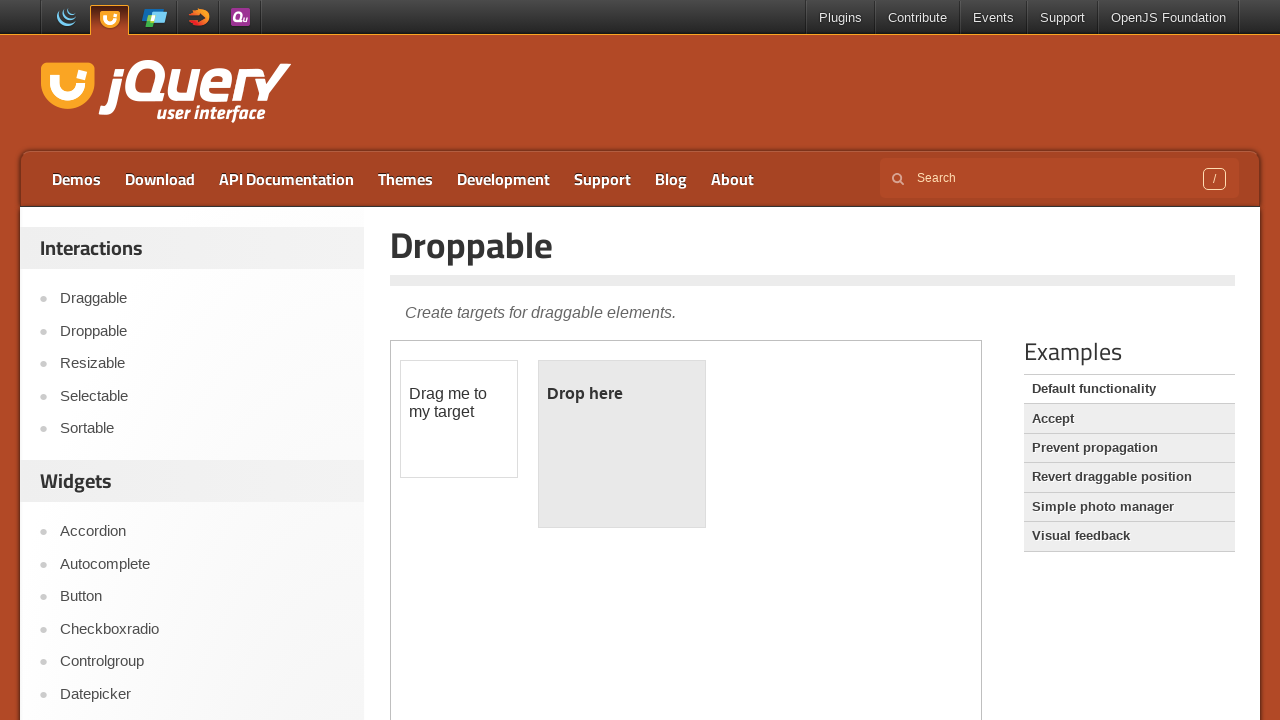

Dragged element to droppable target area at (622, 444)
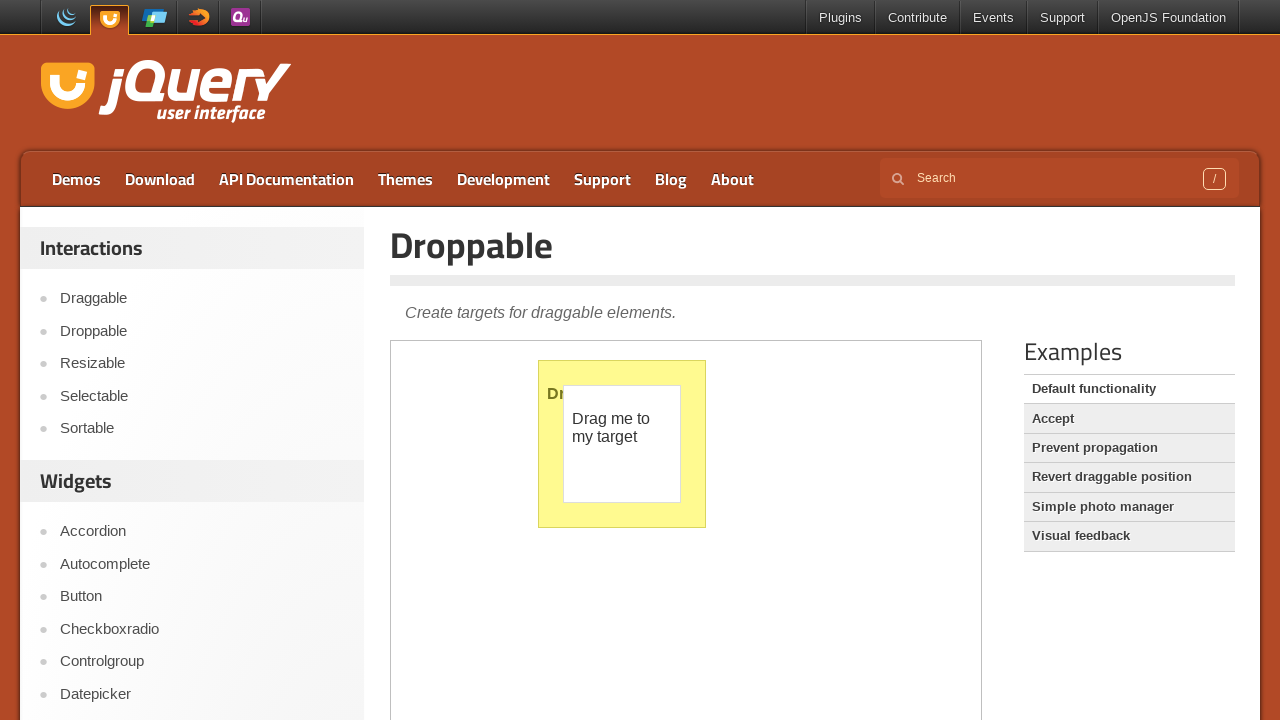

Located the dropped confirmation text
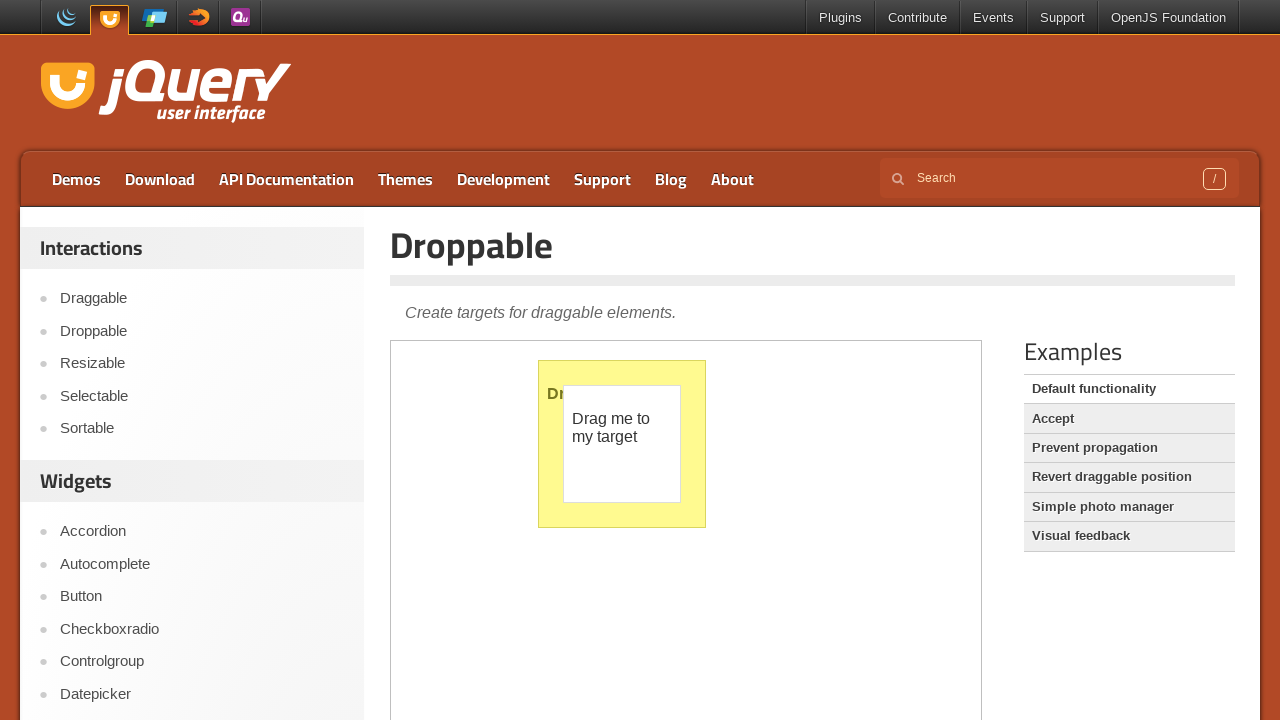

Waited 500ms for drag and drop action to complete
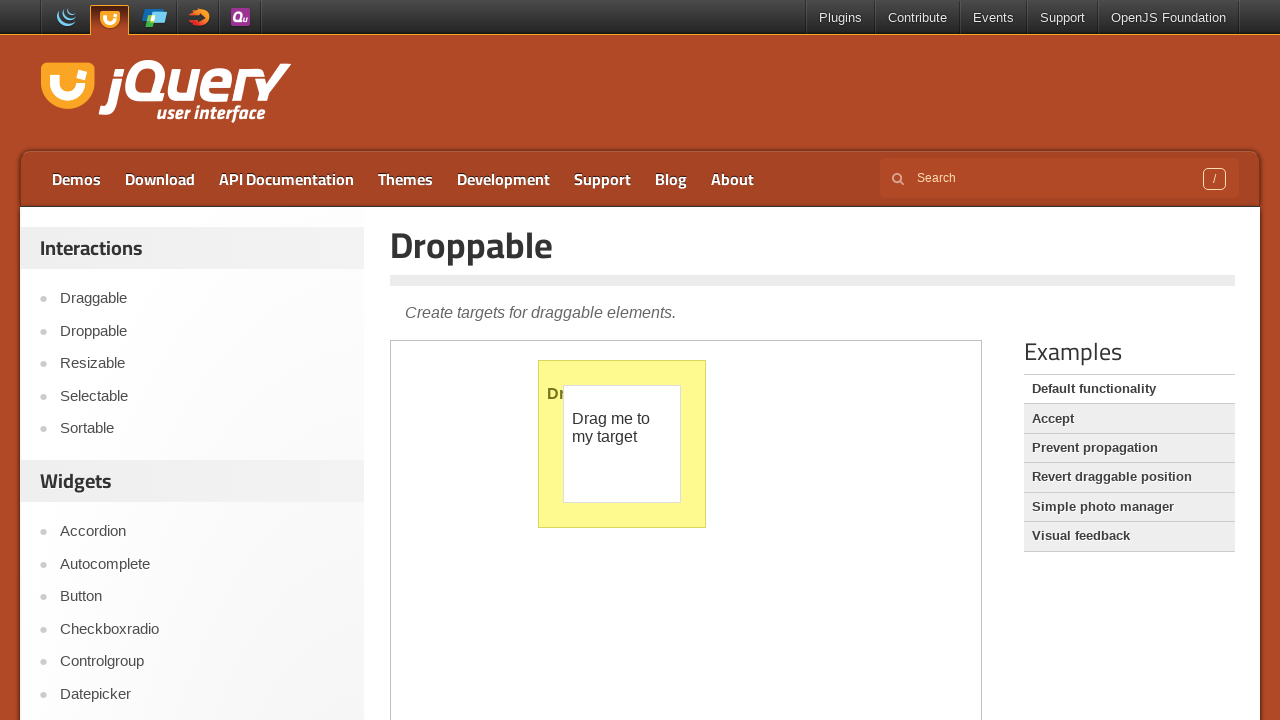

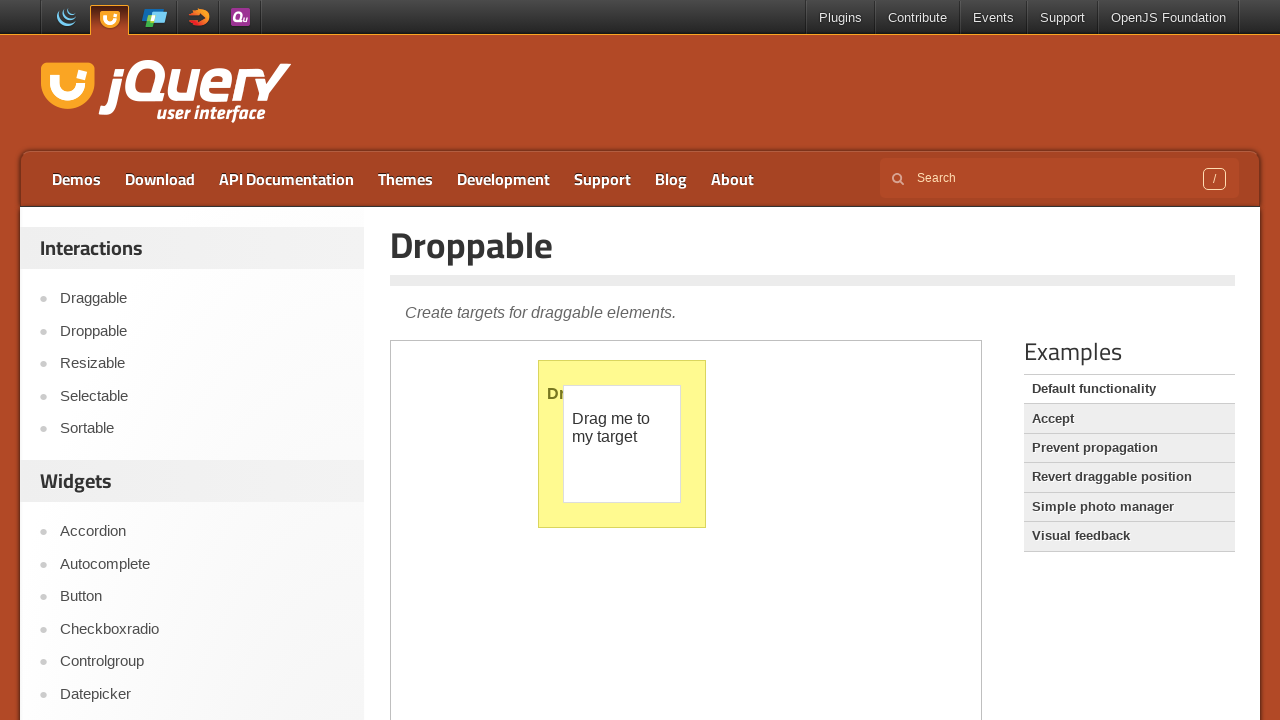